Tests clicking the "View on GitHub" link on the TodoMVC homepage to navigate to the GitHub repository

Starting URL: https://todomvc.com/

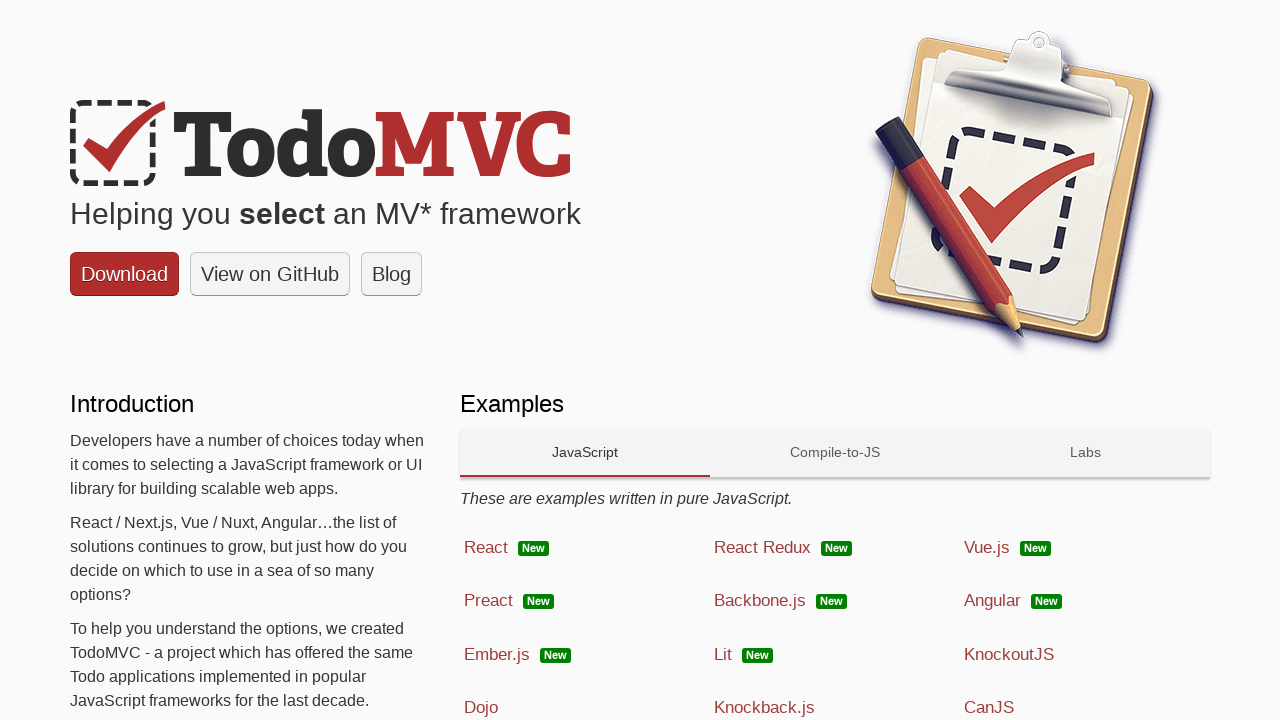

Navigated to TodoMVC homepage
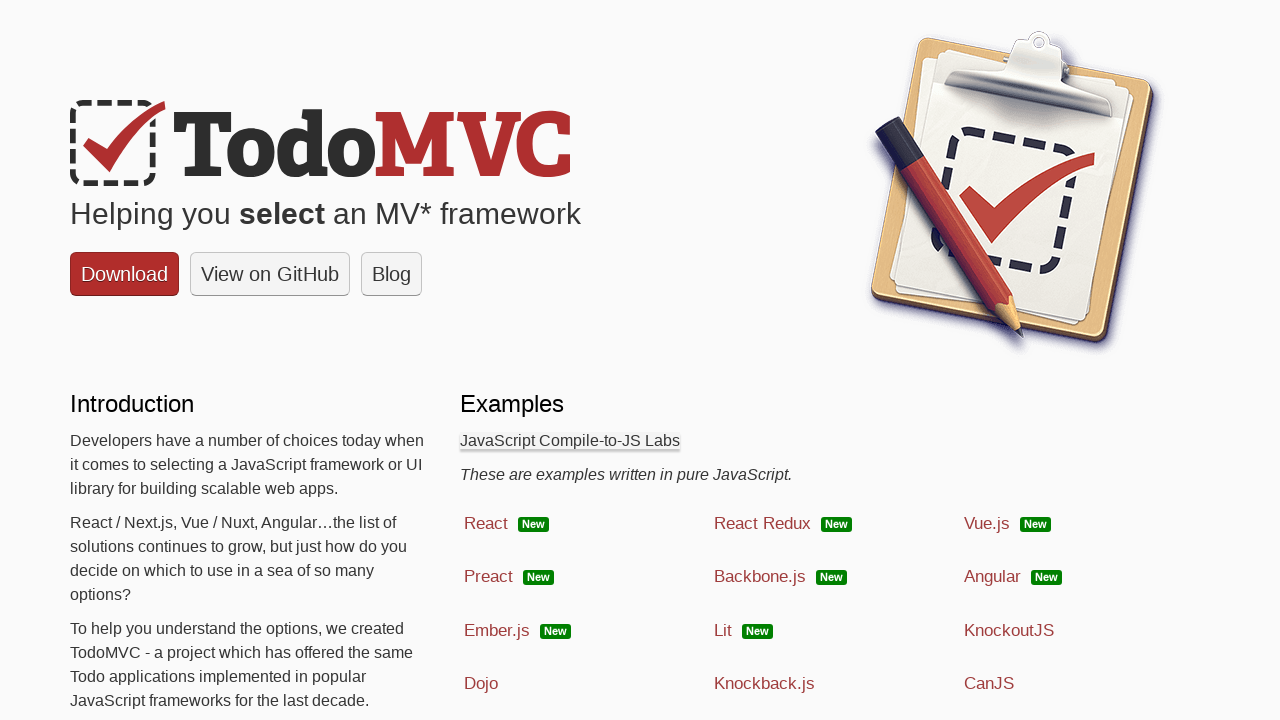

Clicked 'View on GitHub' link to navigate to GitHub repository at (270, 274) on text=View on GitHub
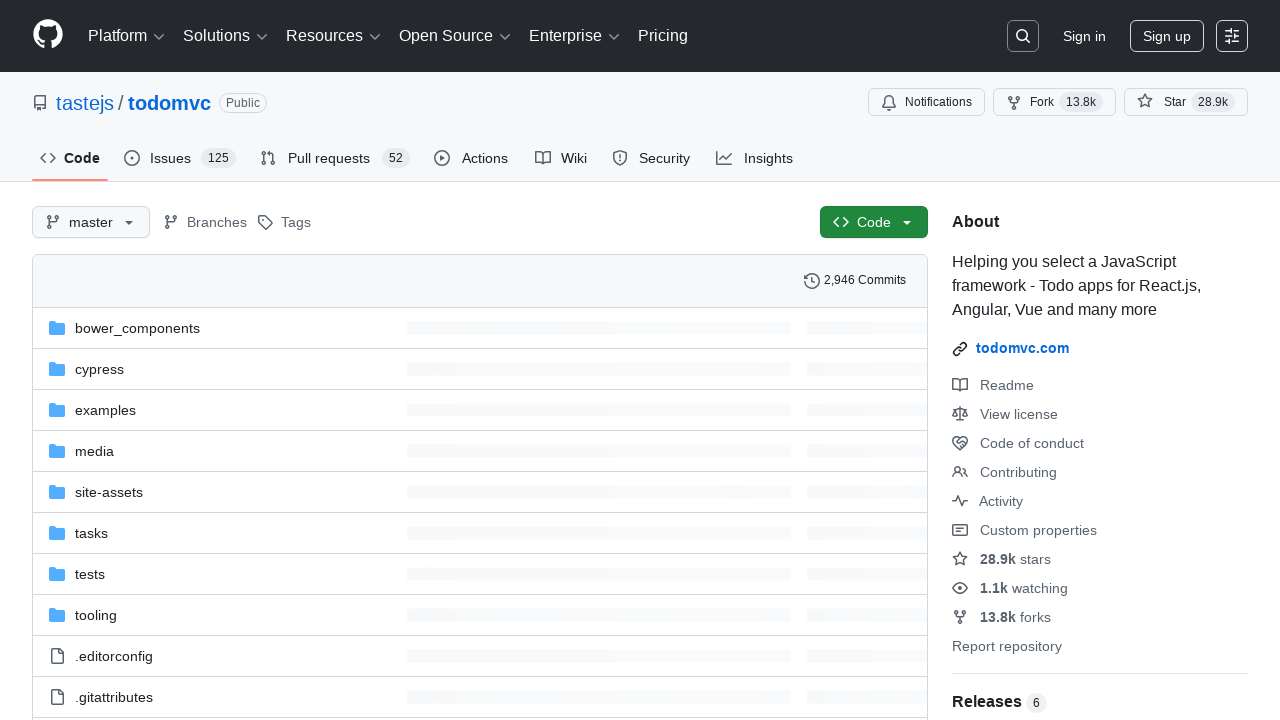

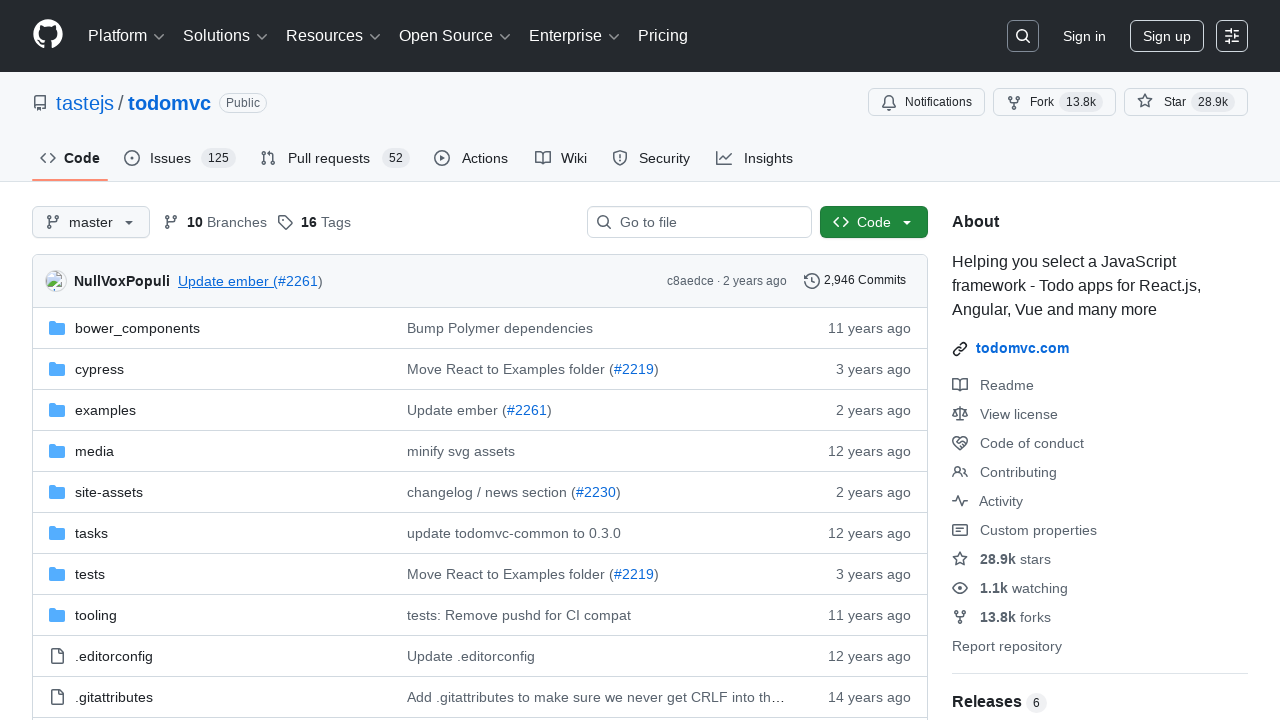